Tests browser window/tab switching functionality by opening multiple tabs to different websites (example.com, playwright.dev, google.com) and switching between them using context.pages() and bring_to_front().

Starting URL: https://example.com

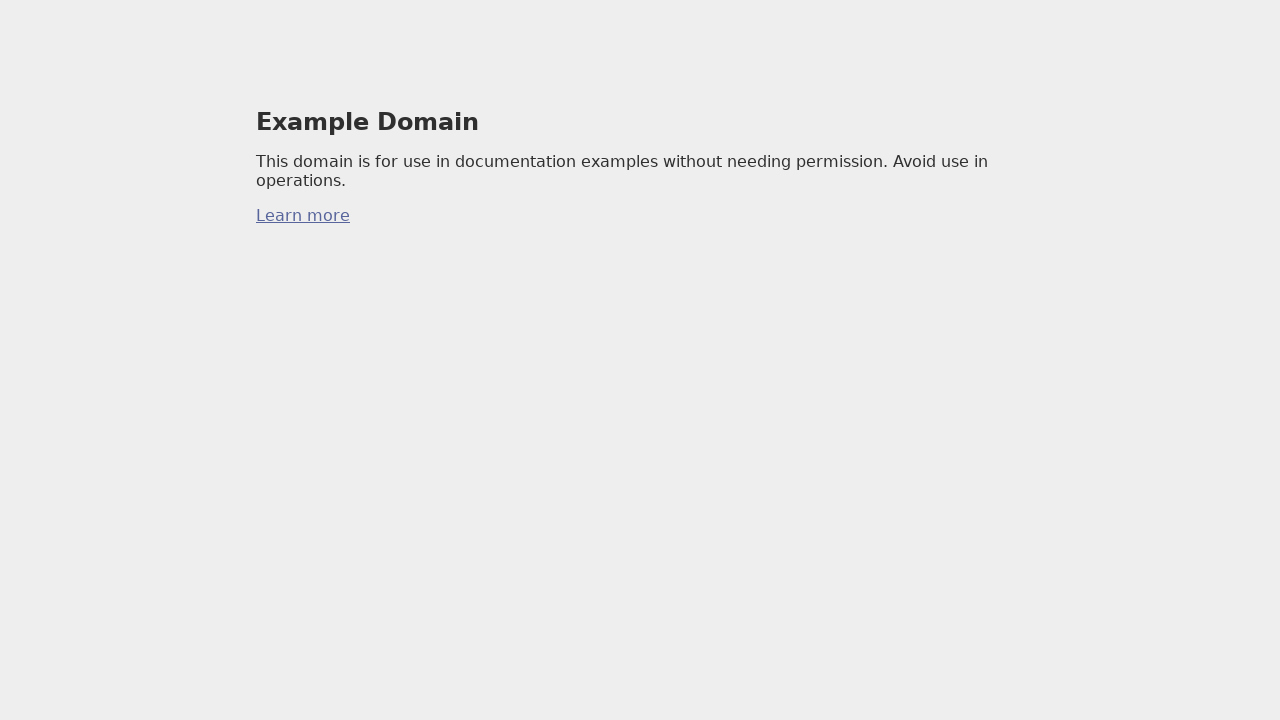

Stored reference to first page on example.com
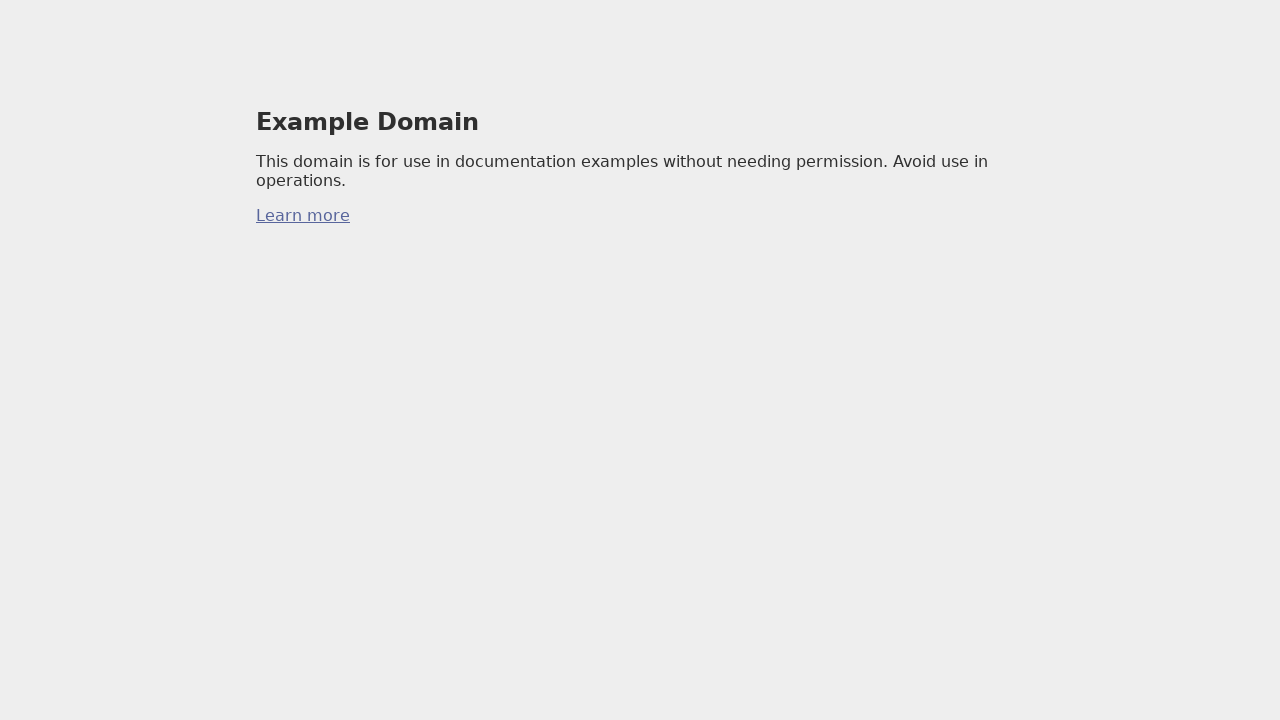

Opened new page/tab
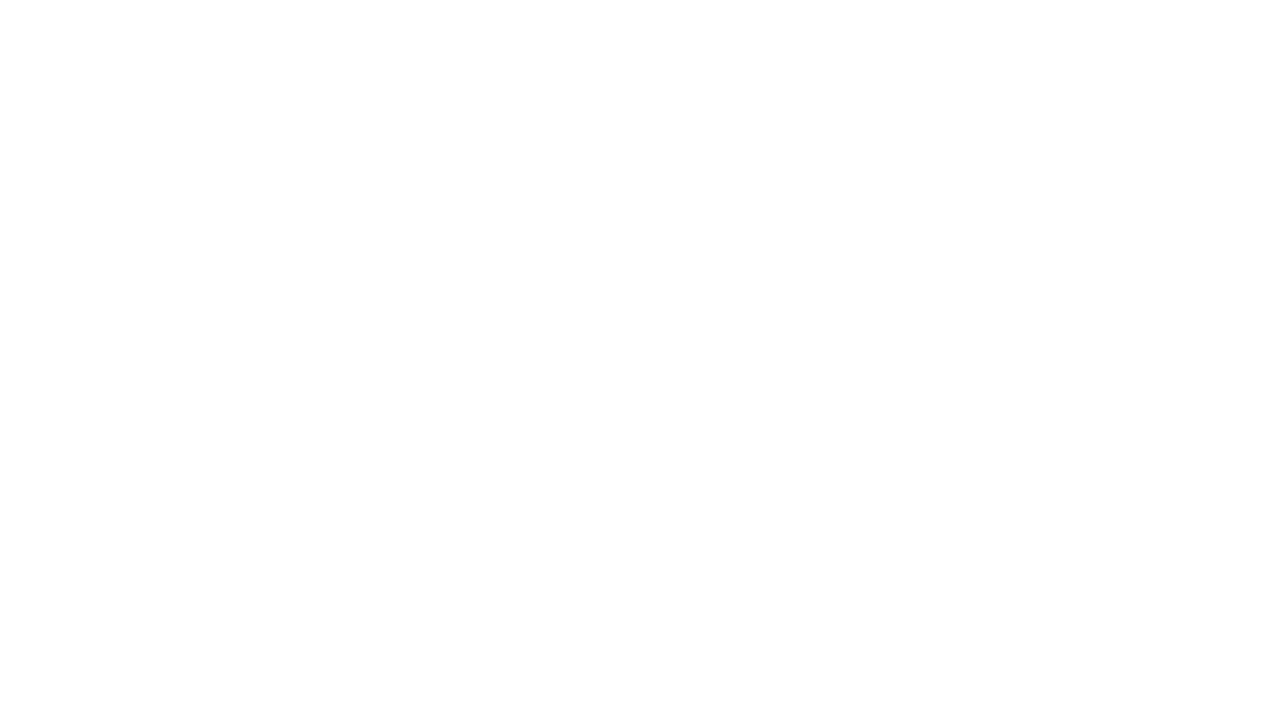

Navigated second tab to playwright.dev
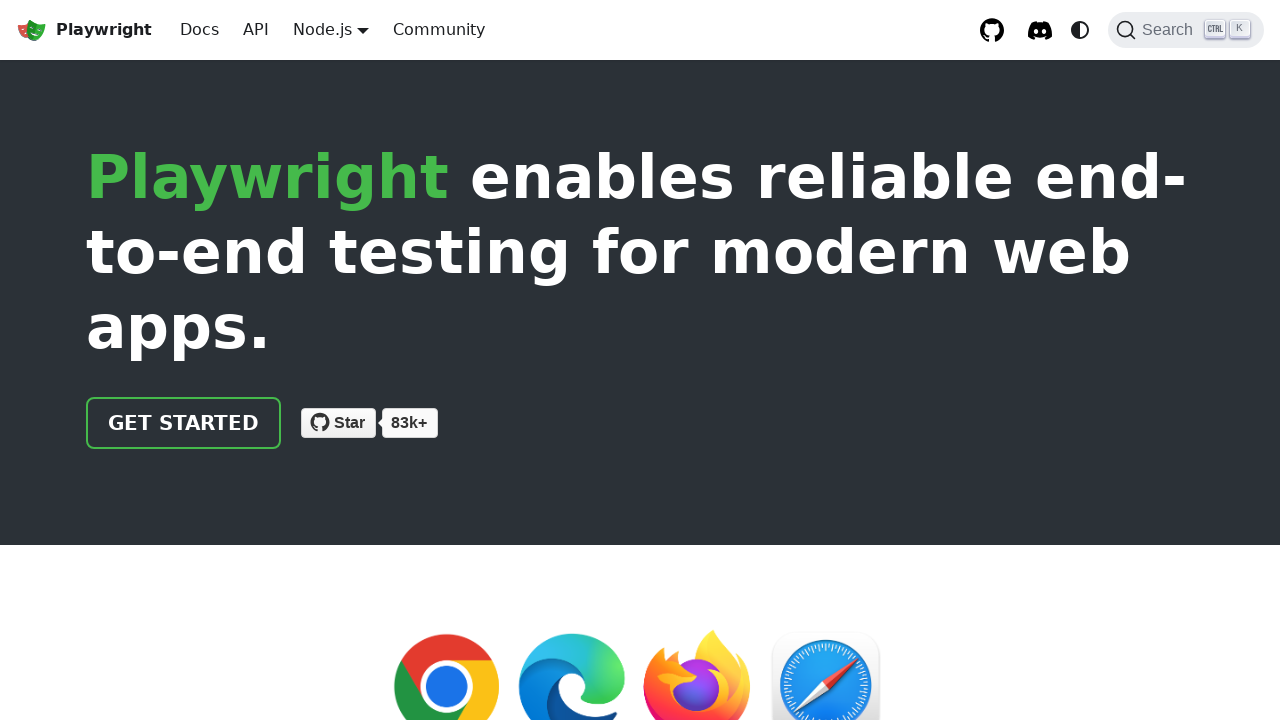

Opened new tab via window.open() to google.com from first page
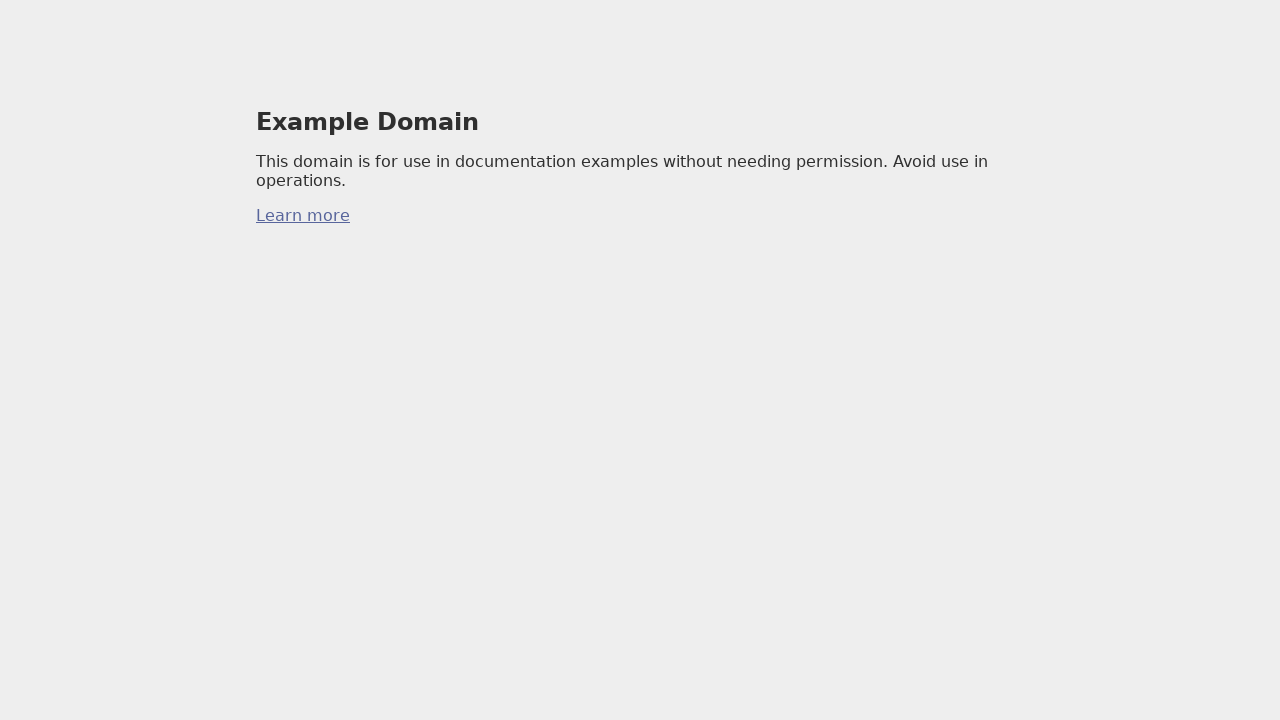

Captured reference to newly opened third page
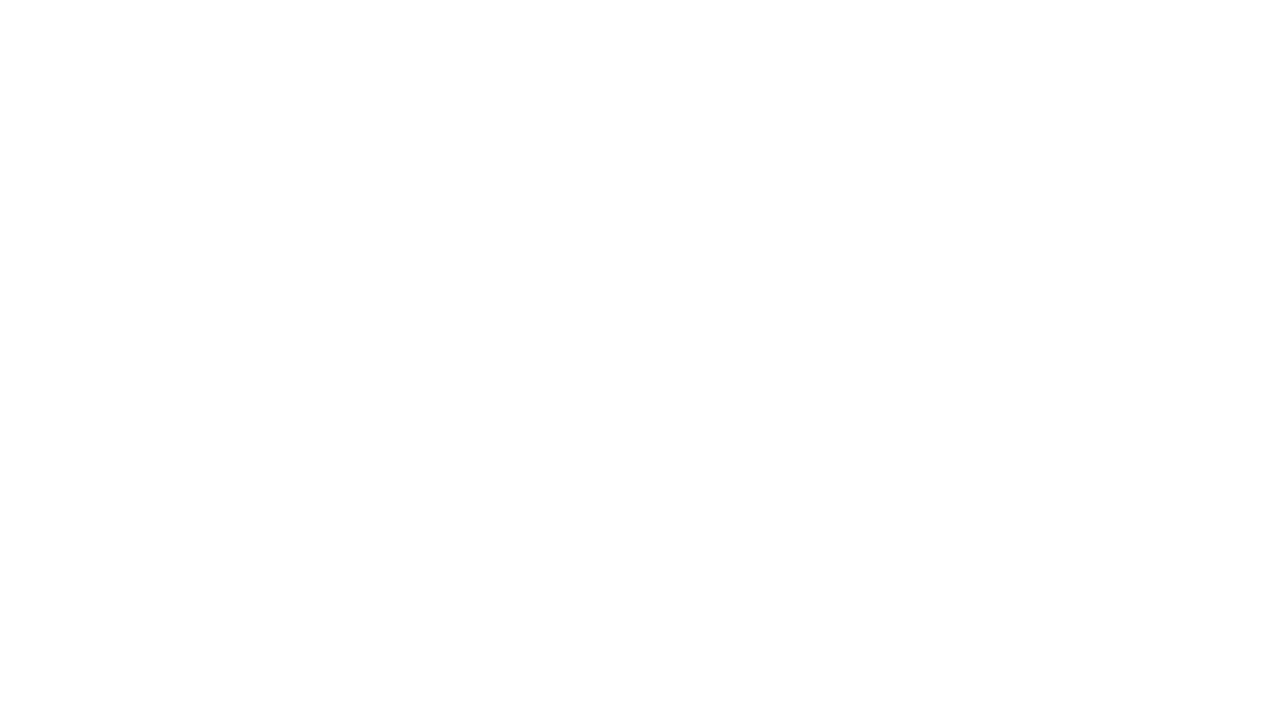

Waited for third page to finish loading
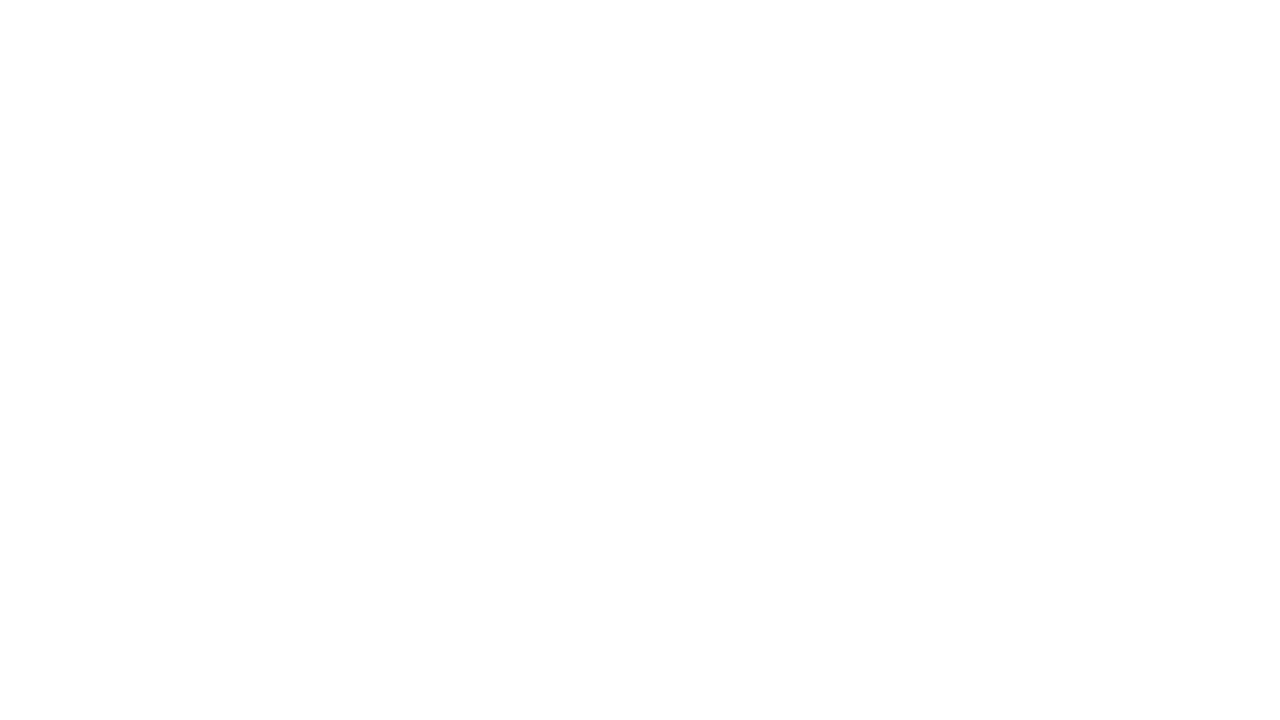

Retrieved list of all open pages/tabs from context
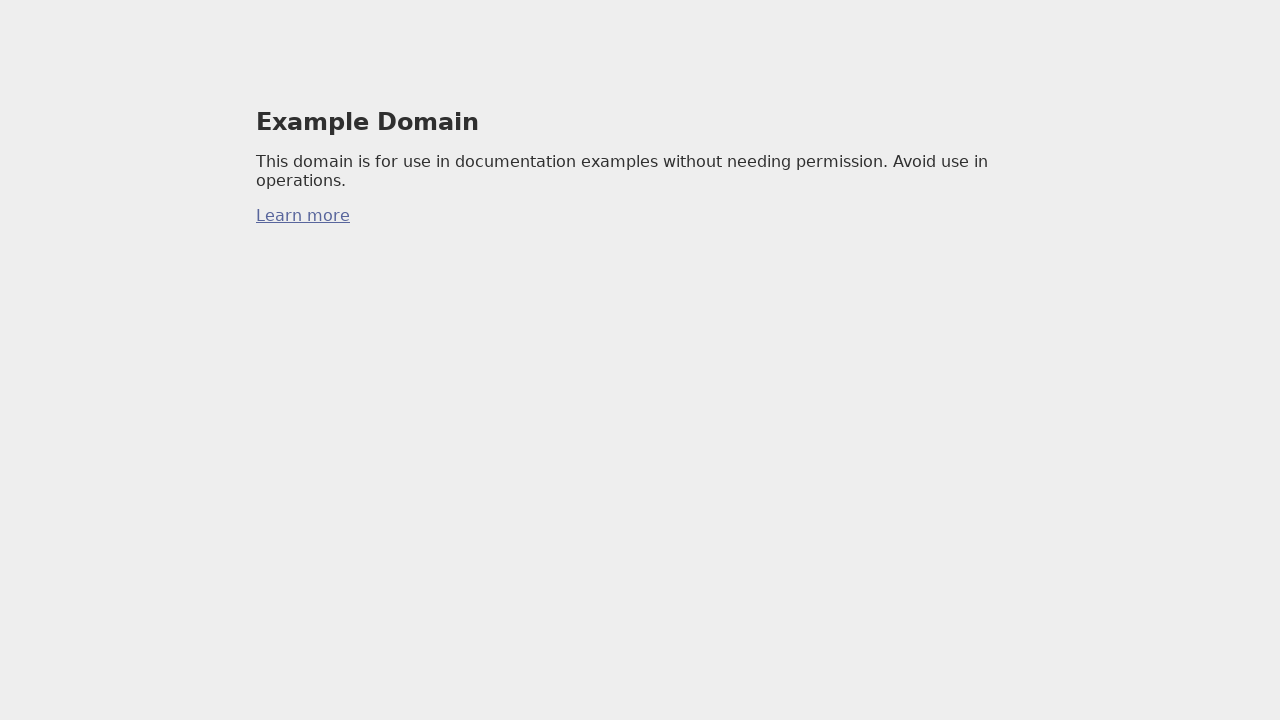

Brought second page (playwright.dev) to front
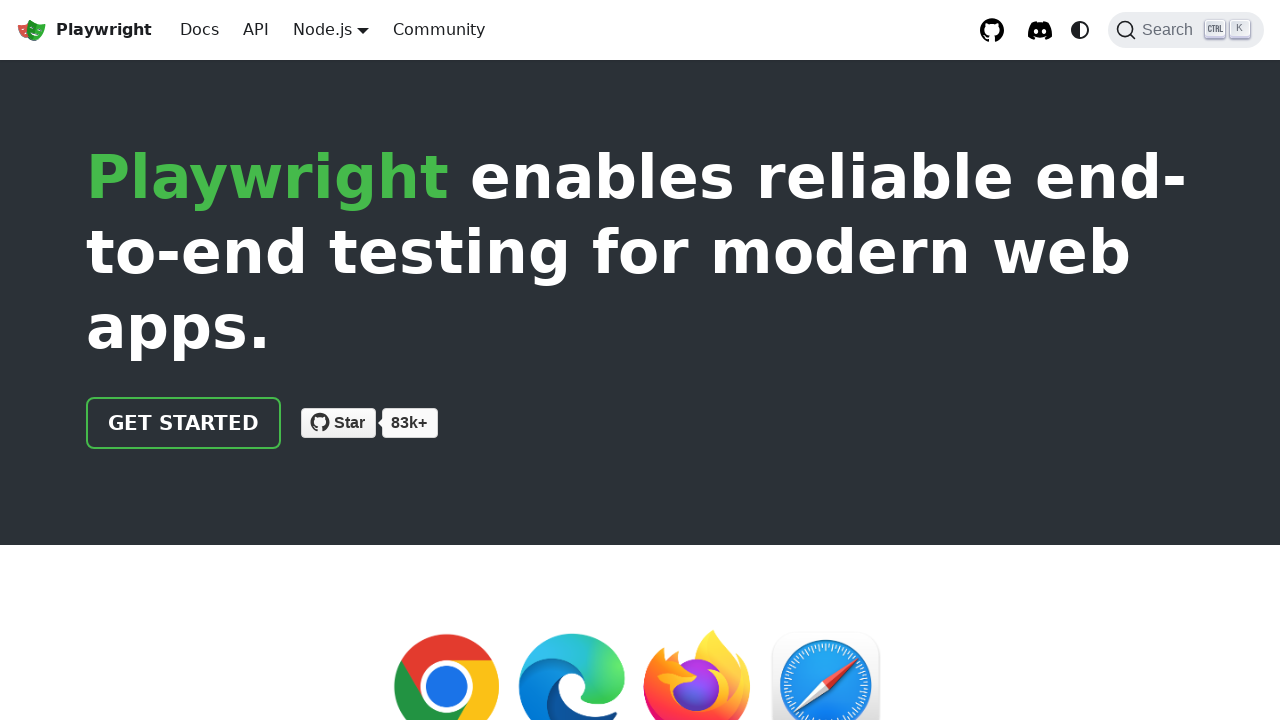

Brought first page (example.com) to front
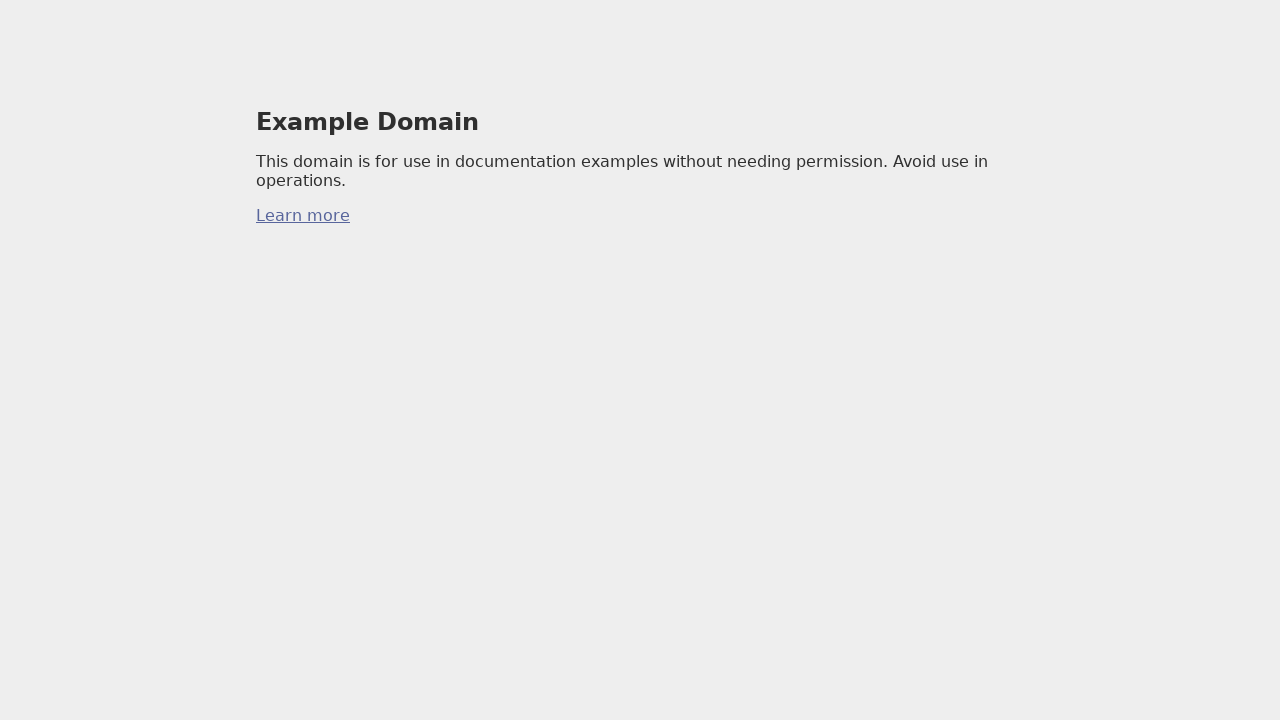

Brought third page (google.com) to front
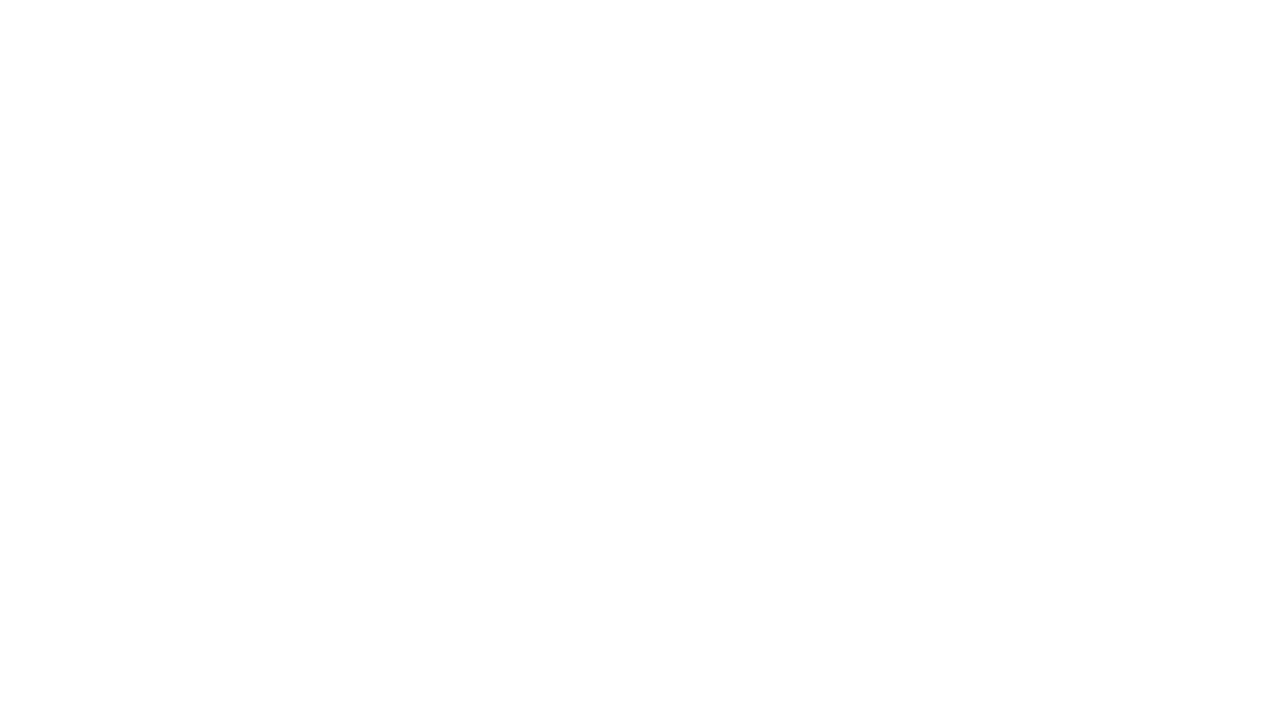

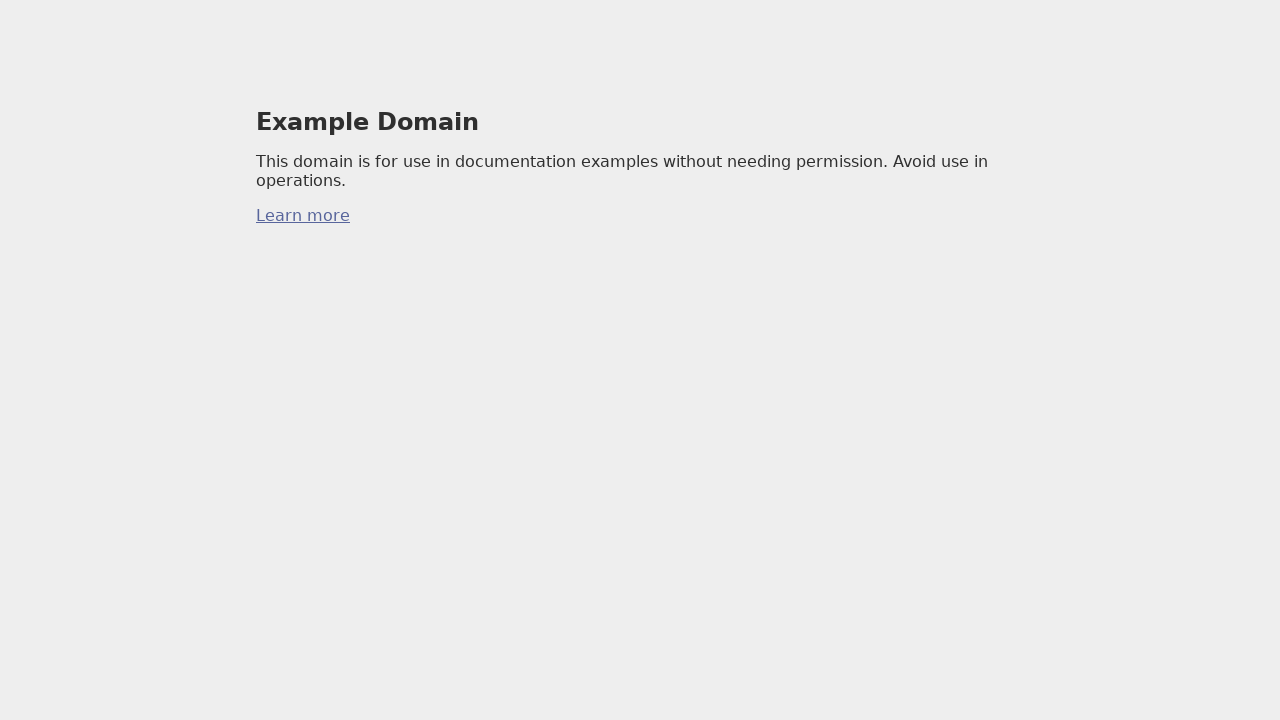